Tests checkbox functionality by navigating to a checkboxes page, finding all checkbox elements, and verifying the checked state of checkboxes using both attribute lookup and isSelected approaches.

Starting URL: http://the-internet.herokuapp.com/checkboxes

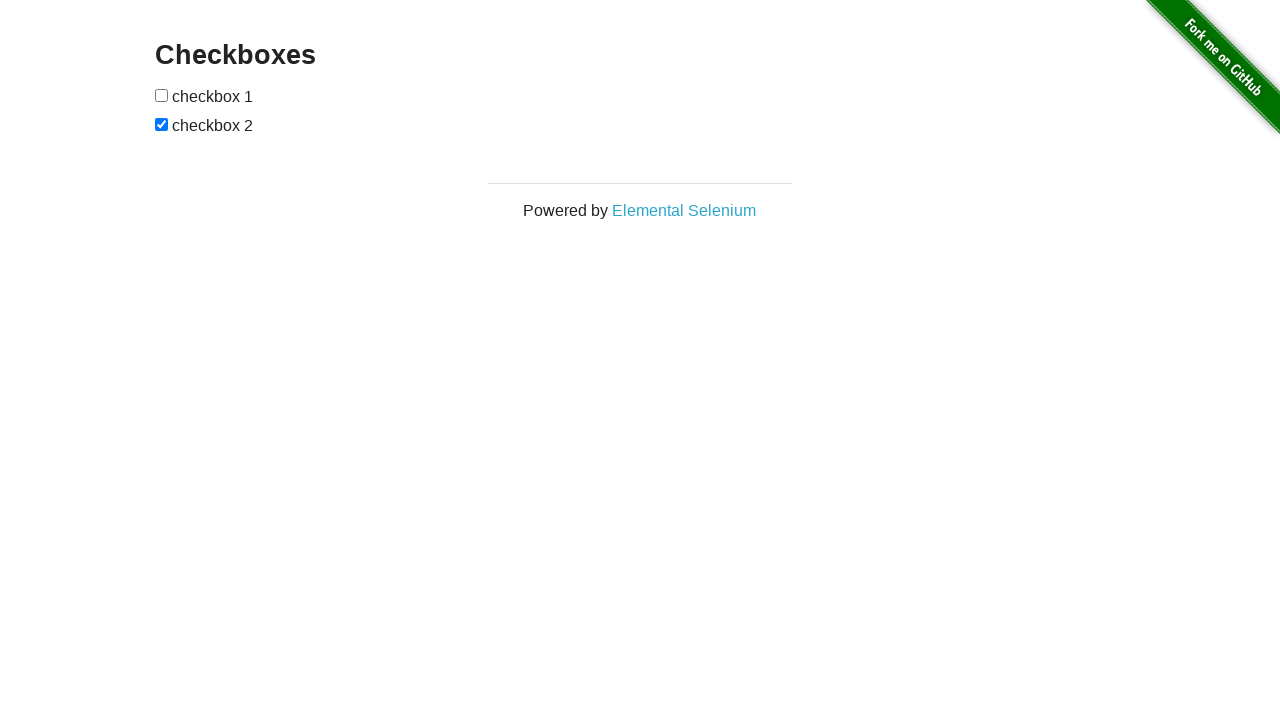

Waited for checkbox elements to be present on the page
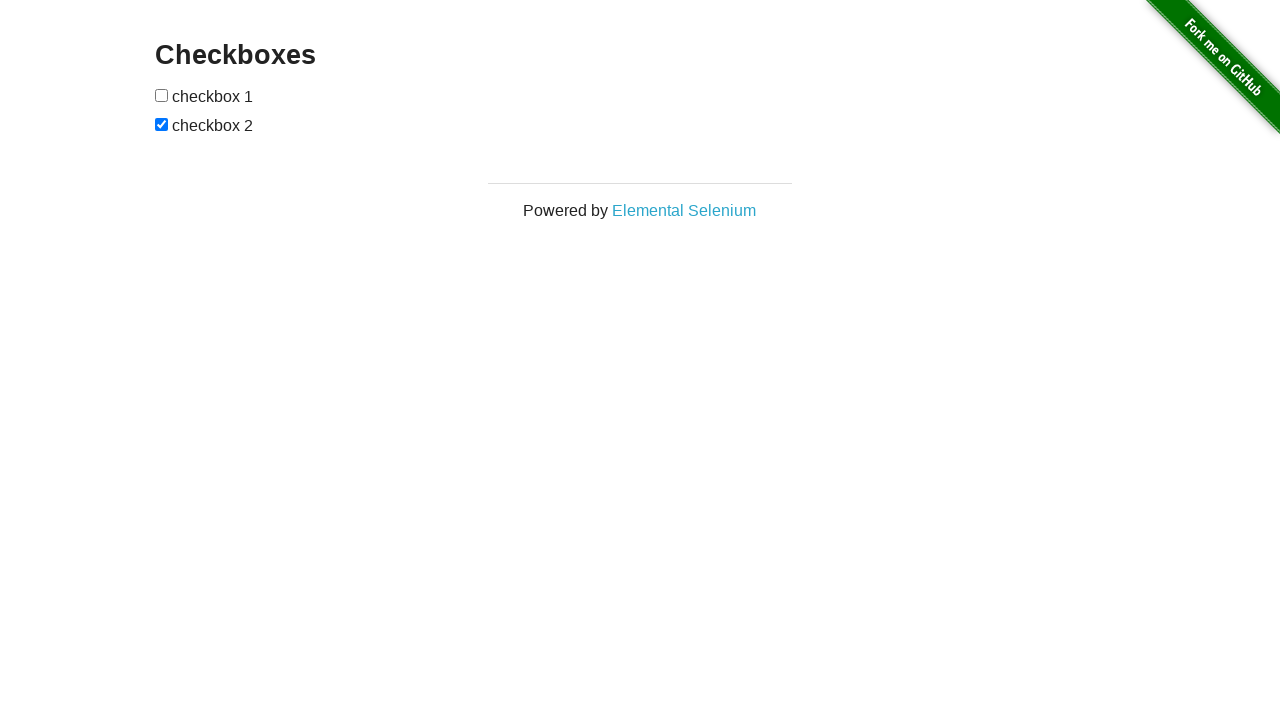

Located all checkbox elements on the page
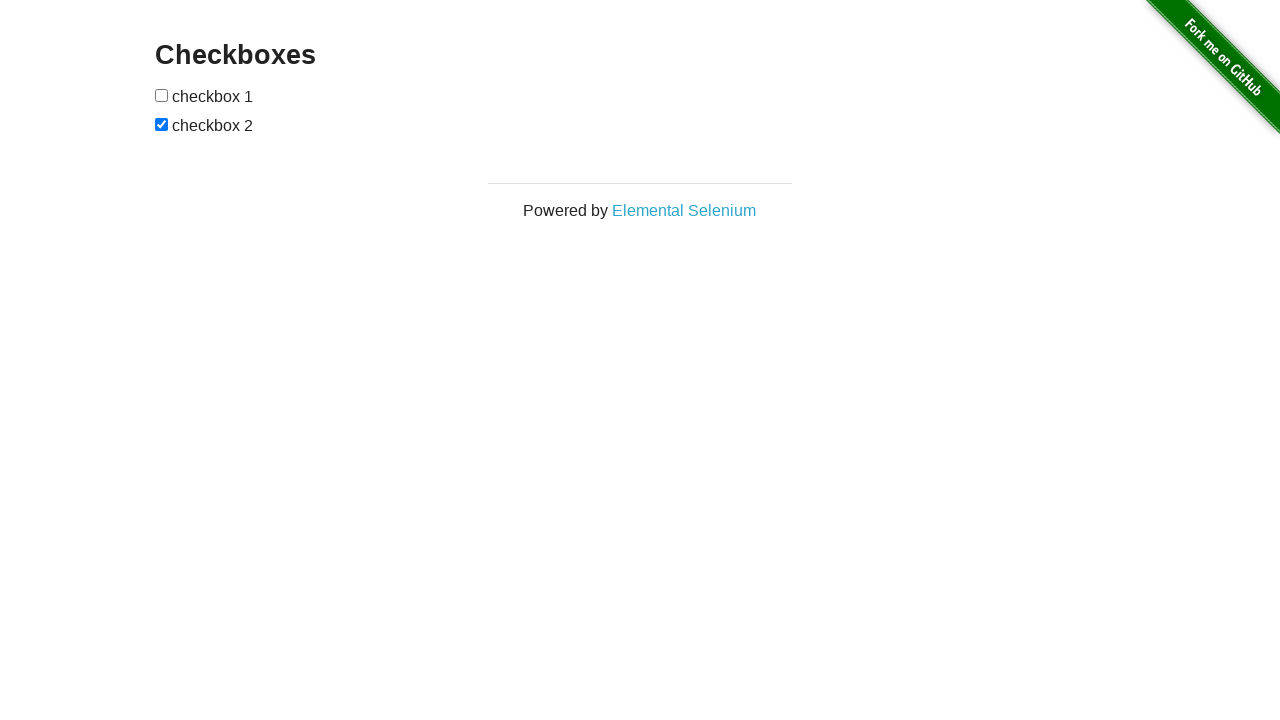

Retrieved checkbox count: 2
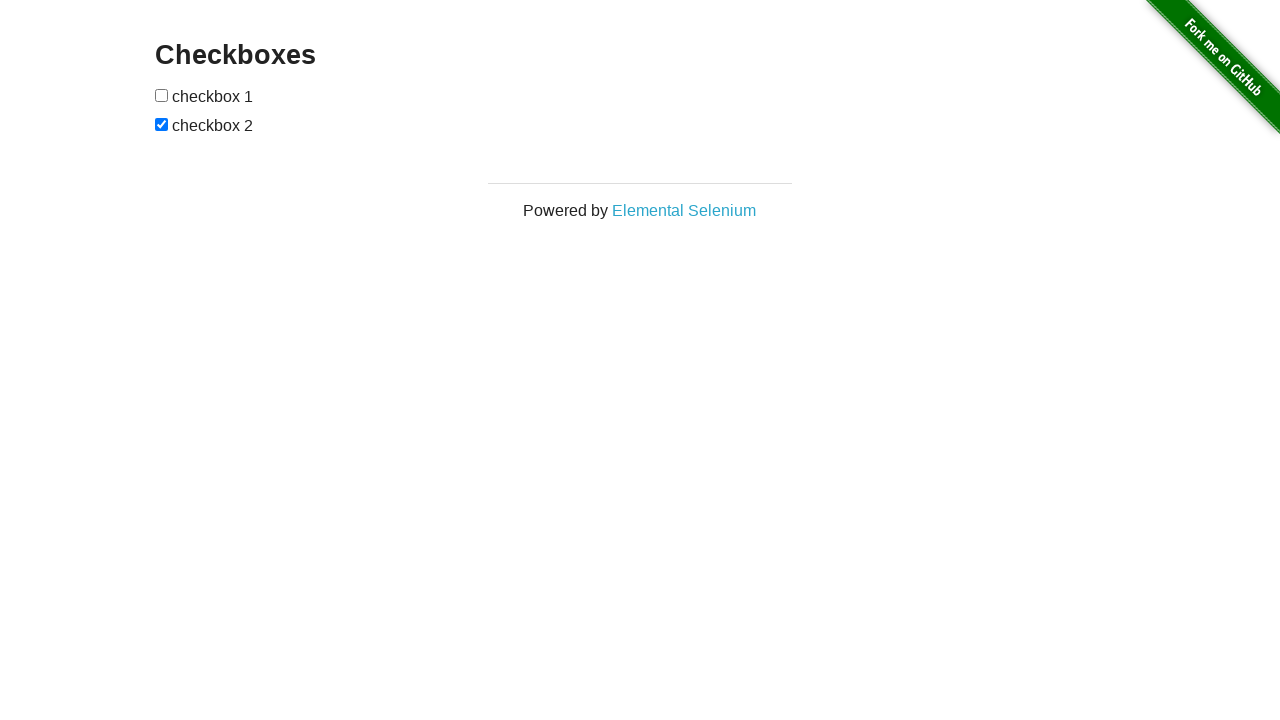

Verified that at least 2 checkboxes are present
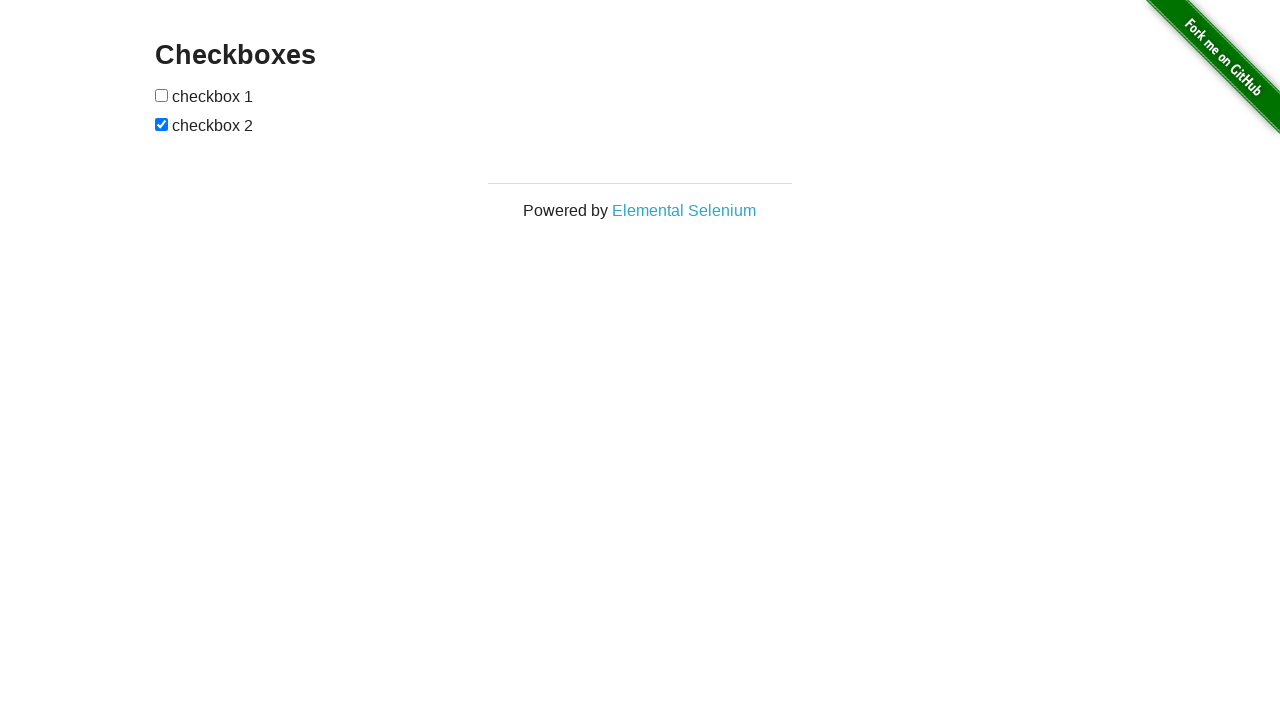

Located the last checkbox element
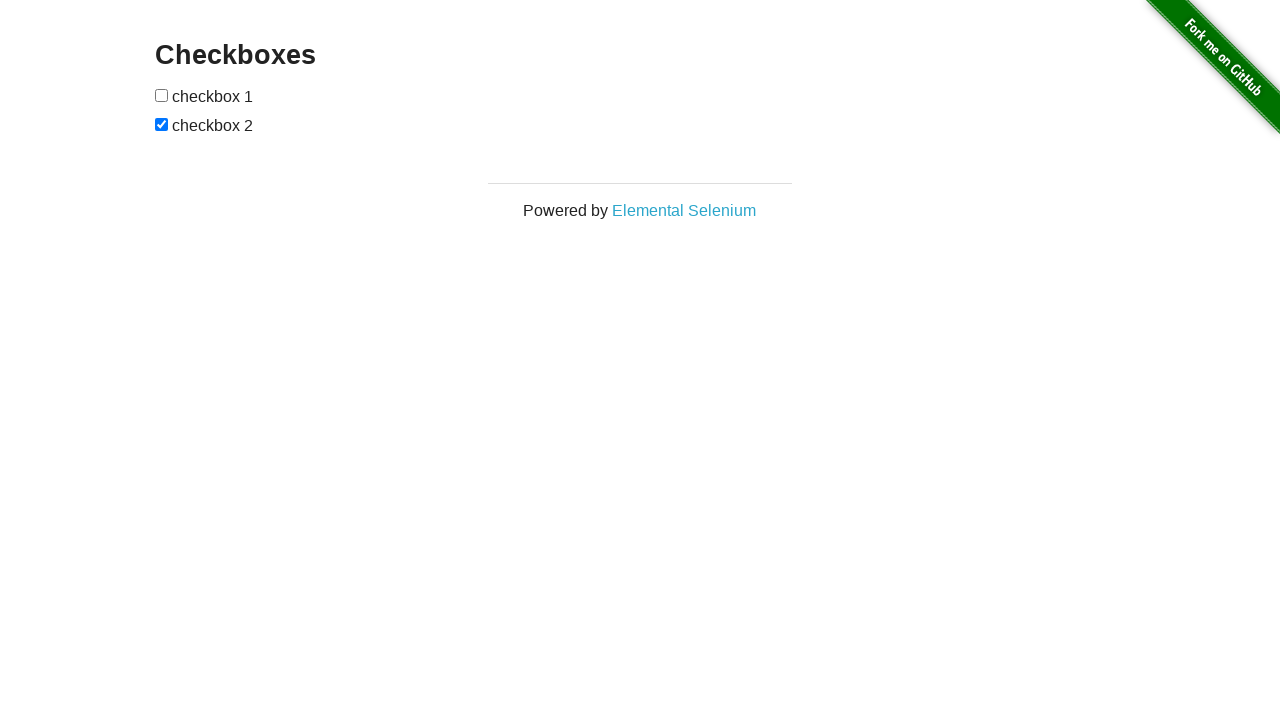

Verified that the last checkbox is checked by default
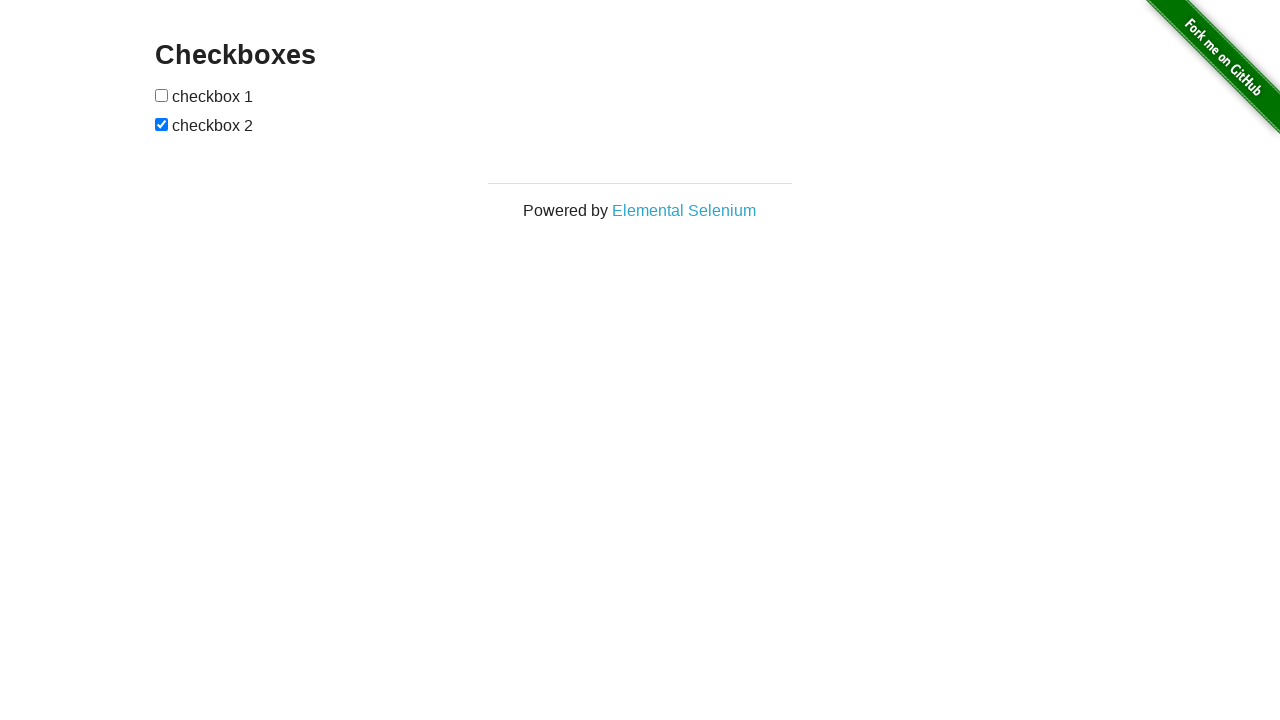

Located the first checkbox element
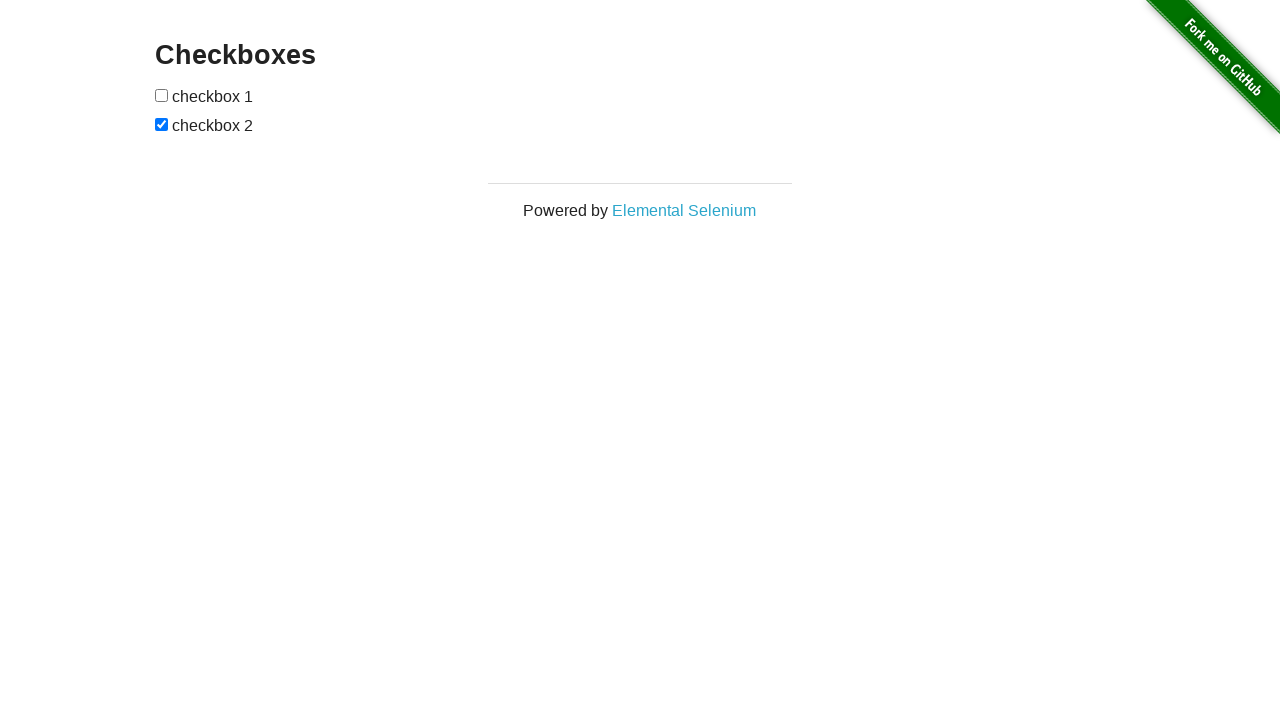

Verified that the first checkbox is unchecked by default
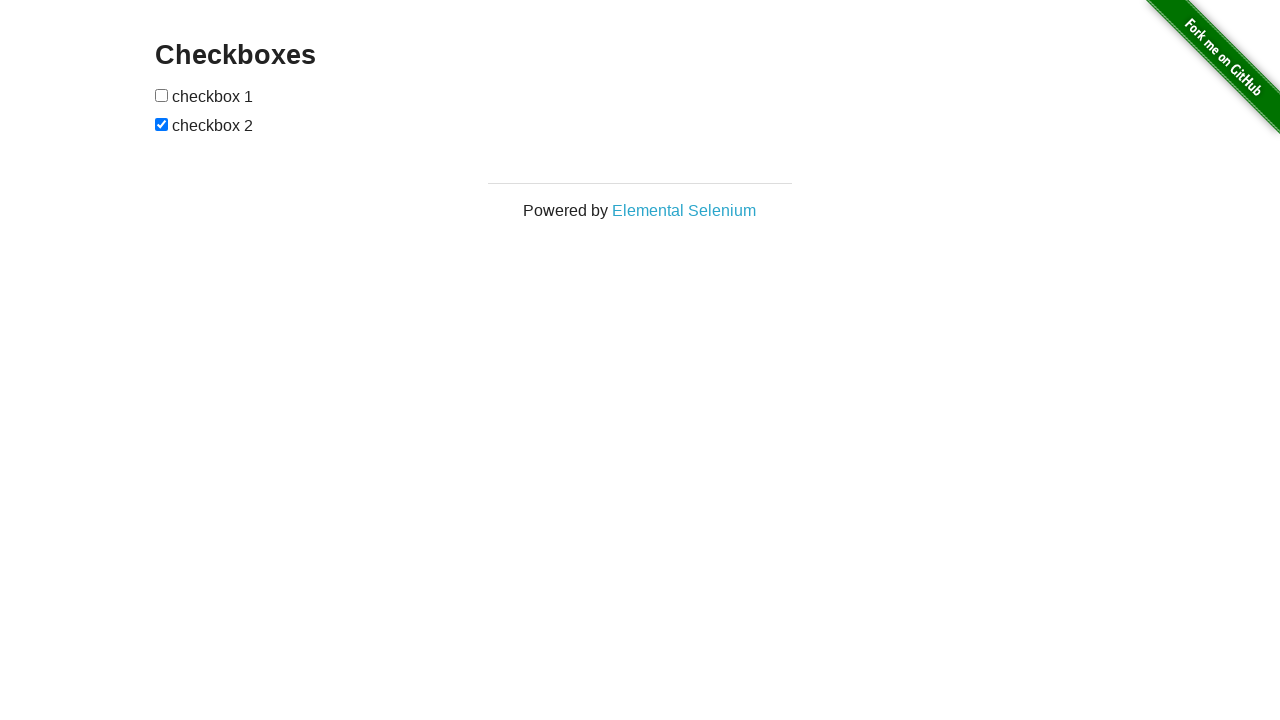

Clicked the first checkbox to check it at (162, 95) on input[type="checkbox"] >> nth=0
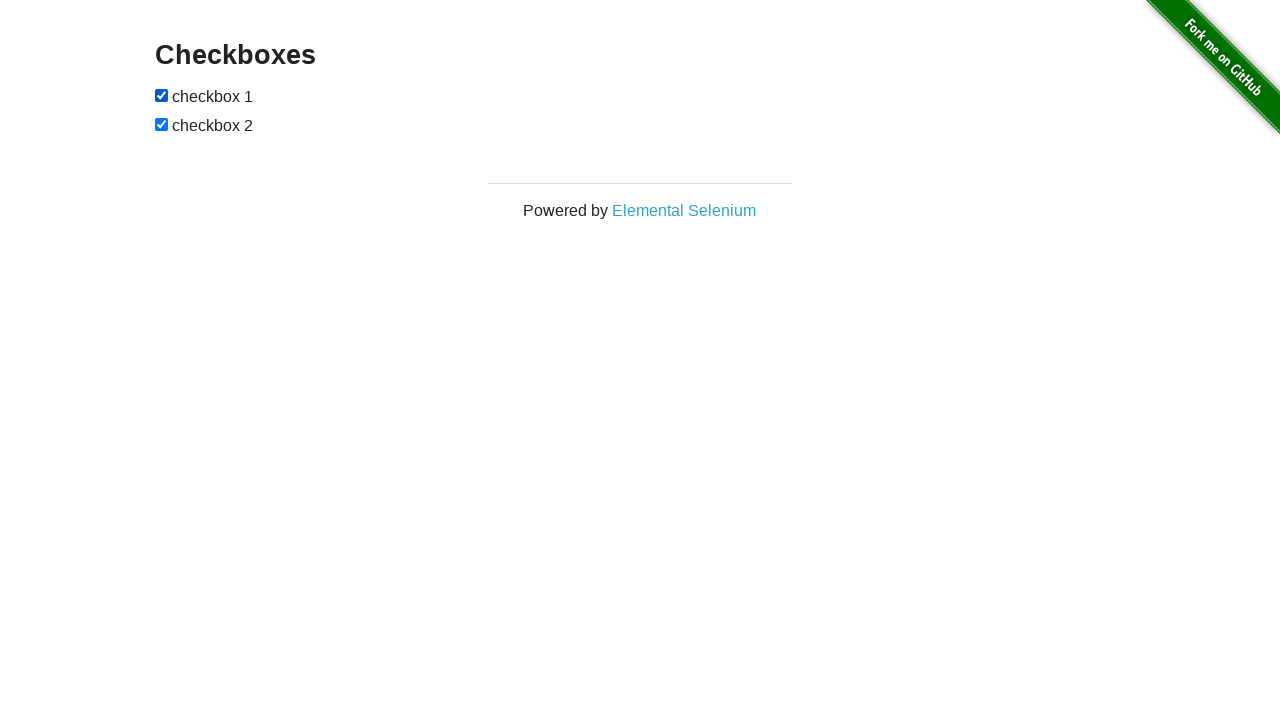

Verified that the first checkbox is now checked after clicking
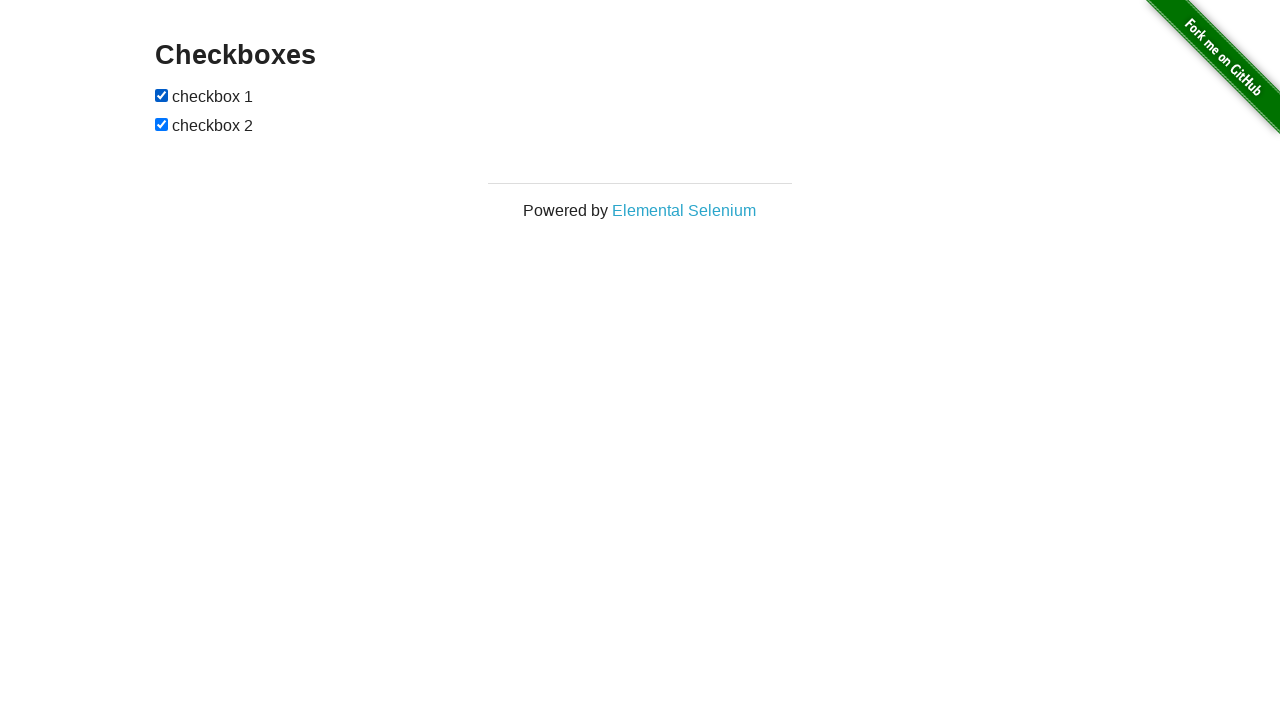

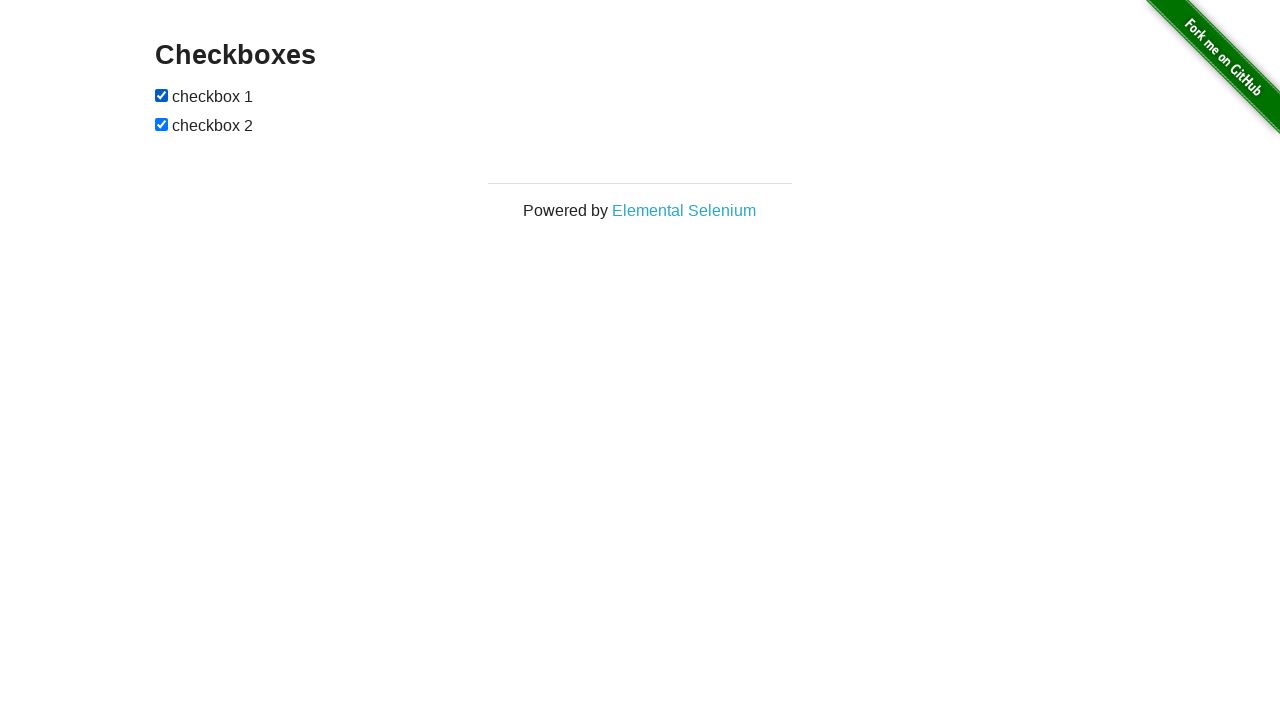